Navigates to DuckDuckGo homepage and verifies the page loads successfully

Starting URL: https://www.duckduckgo.com

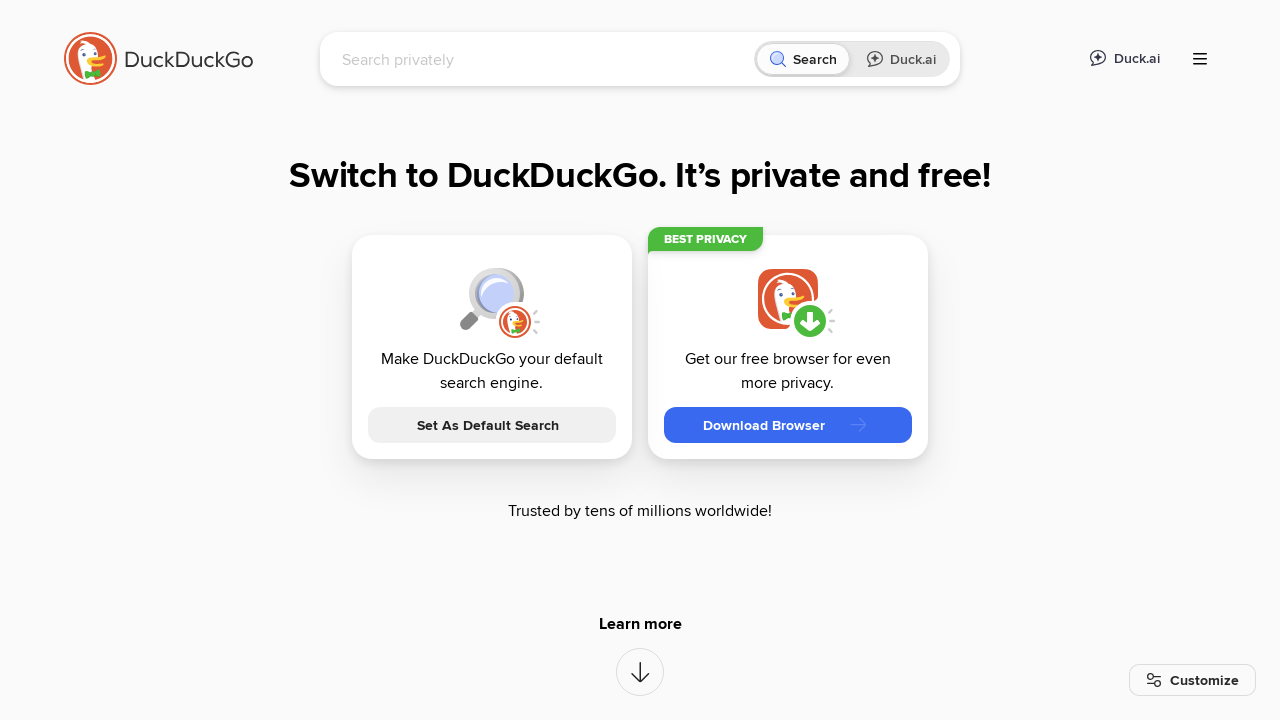

Waited for DuckDuckGo search input to load
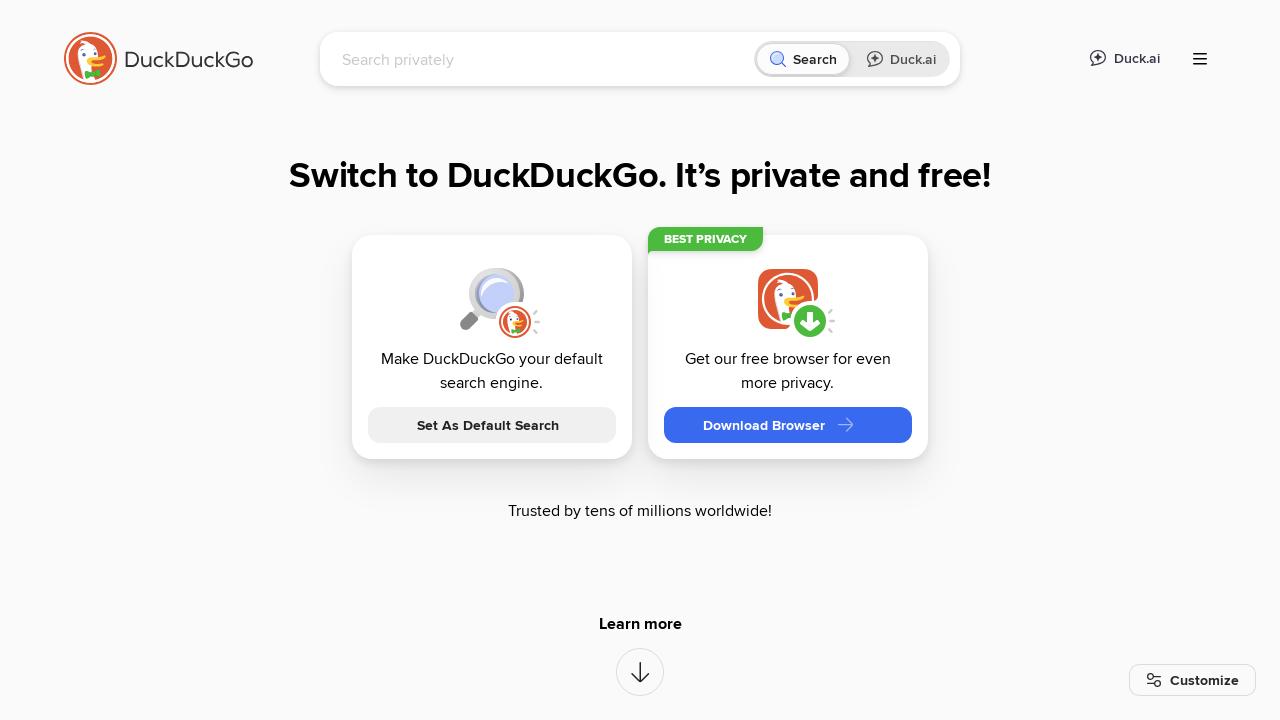

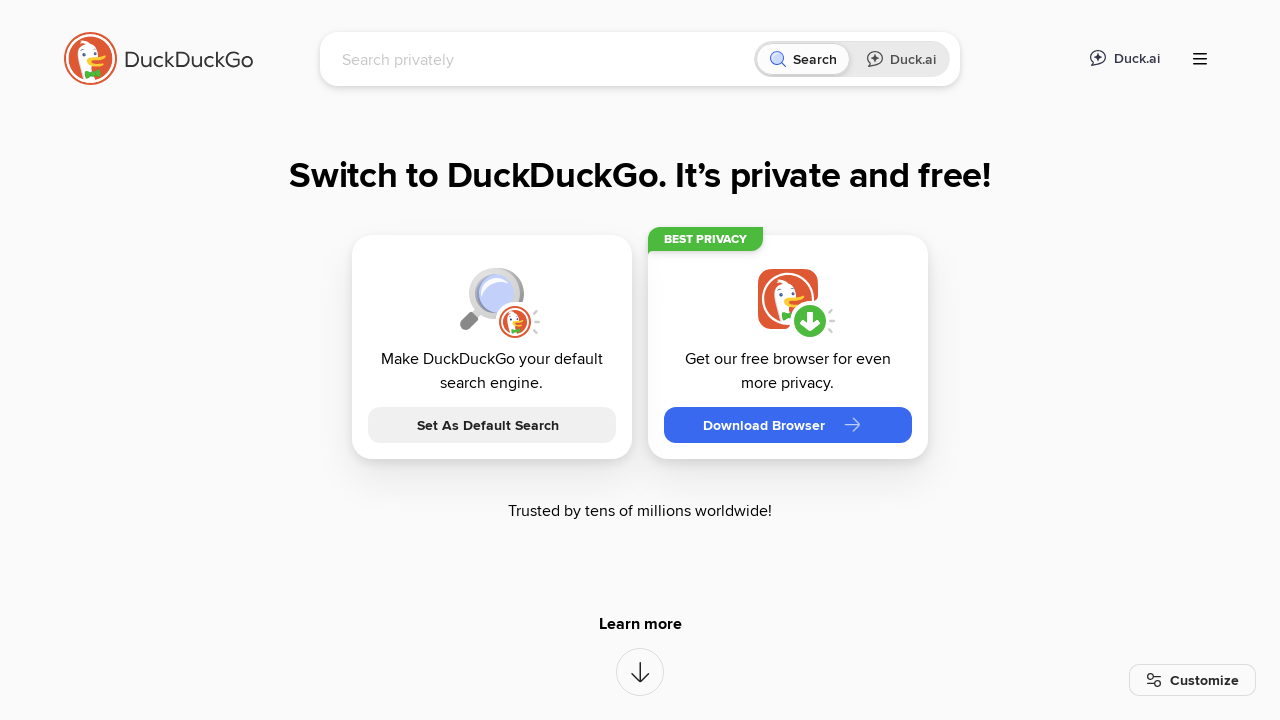